Tests hover functionality by iterating through all images on the page and hovering over each one

Starting URL: http://practice.cydeo.com/hovers

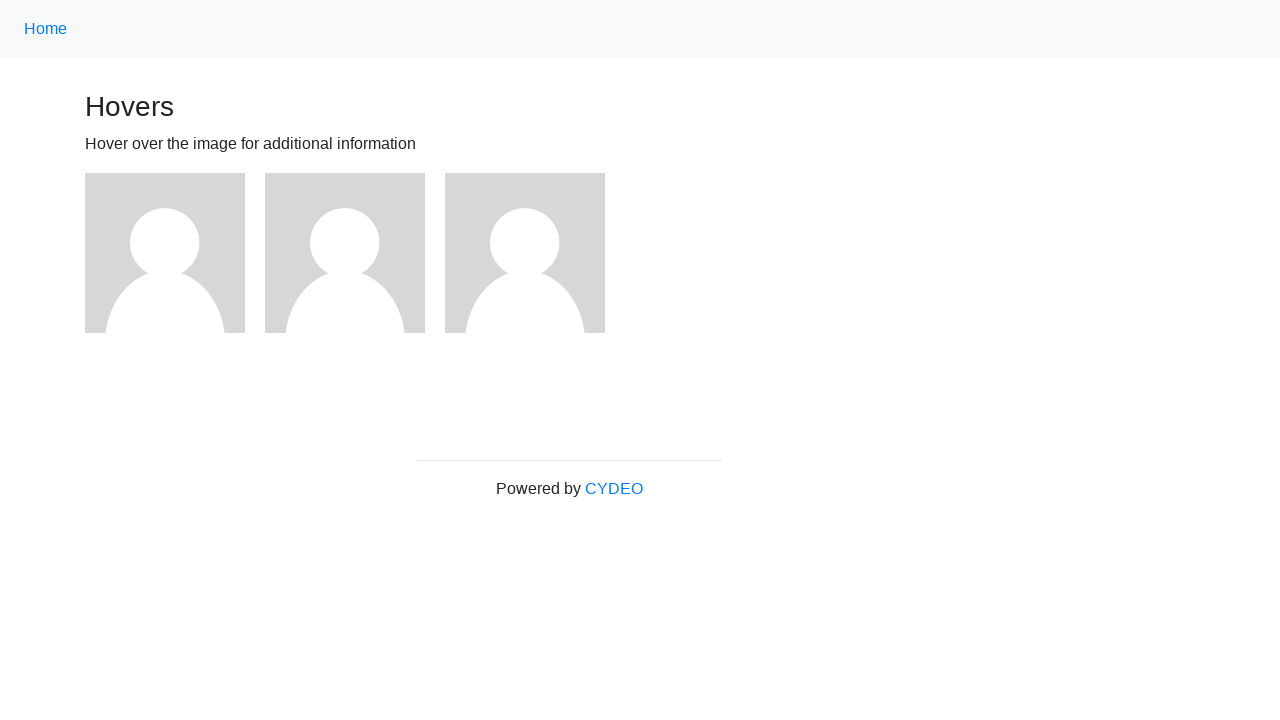

Located all images on the page
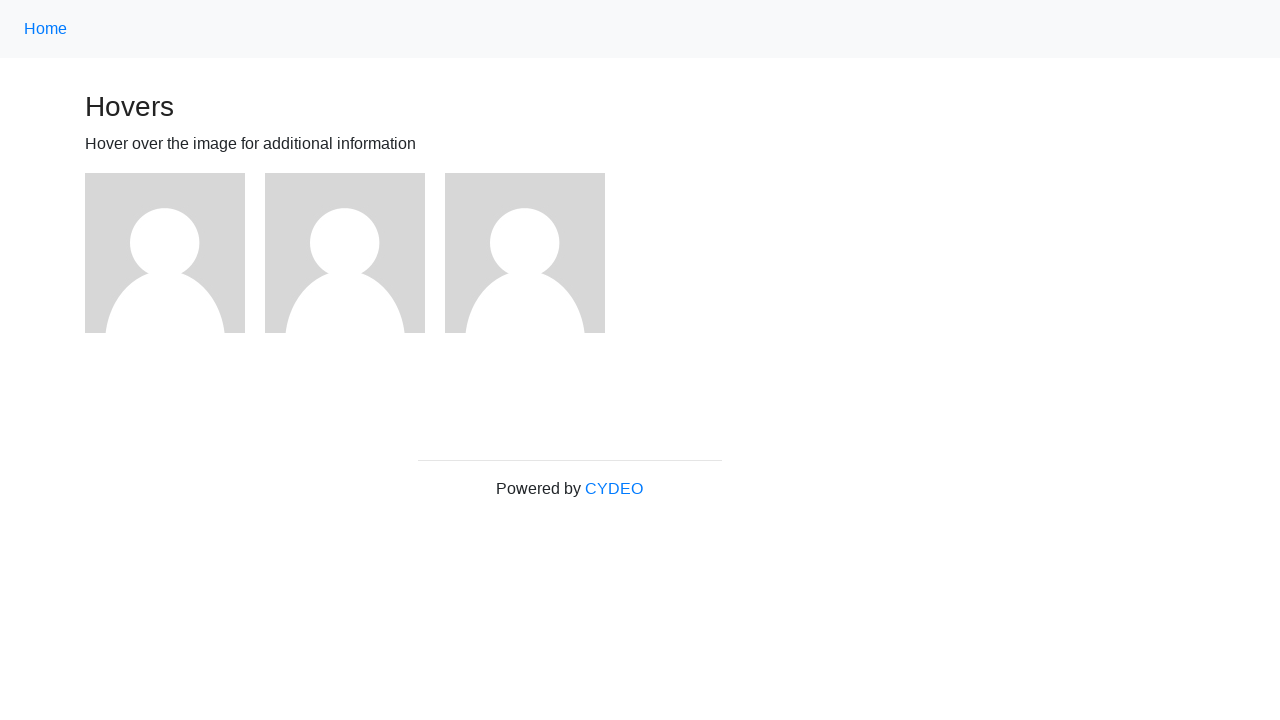

Hovered over image 1 of 3 at (165, 253) on img >> nth=0
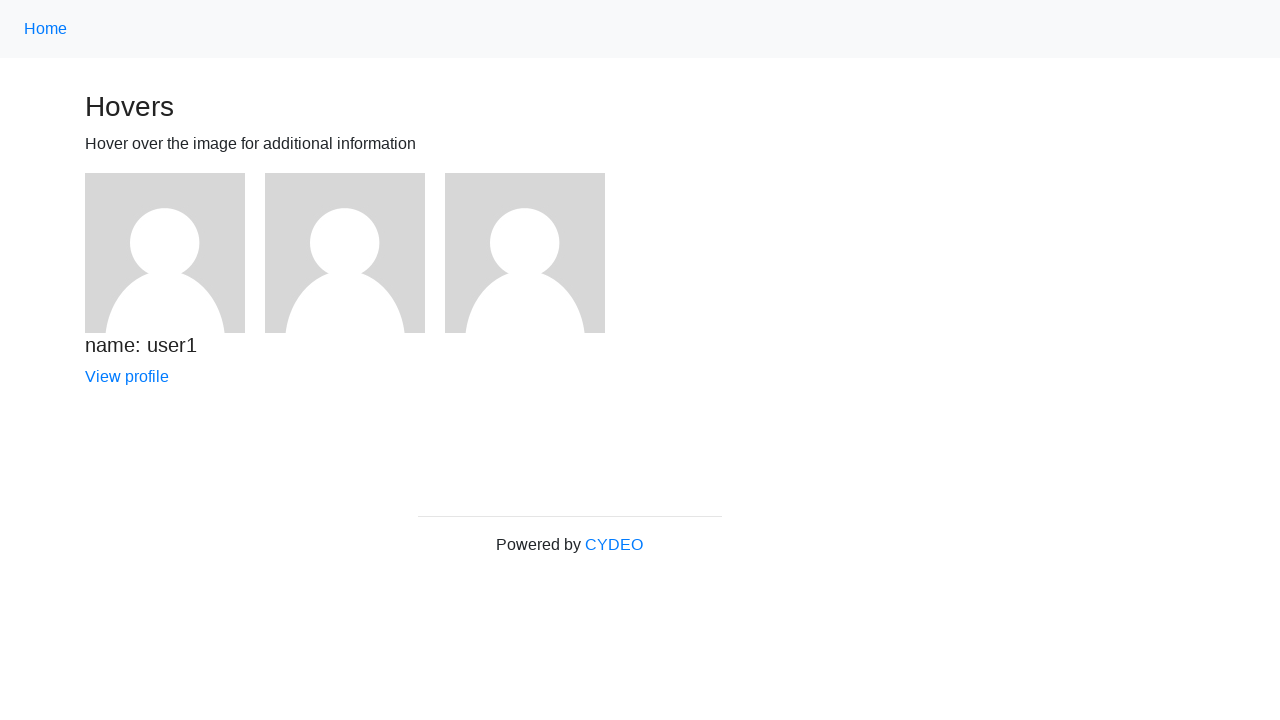

Waited 500ms to observe hover effect on image 1
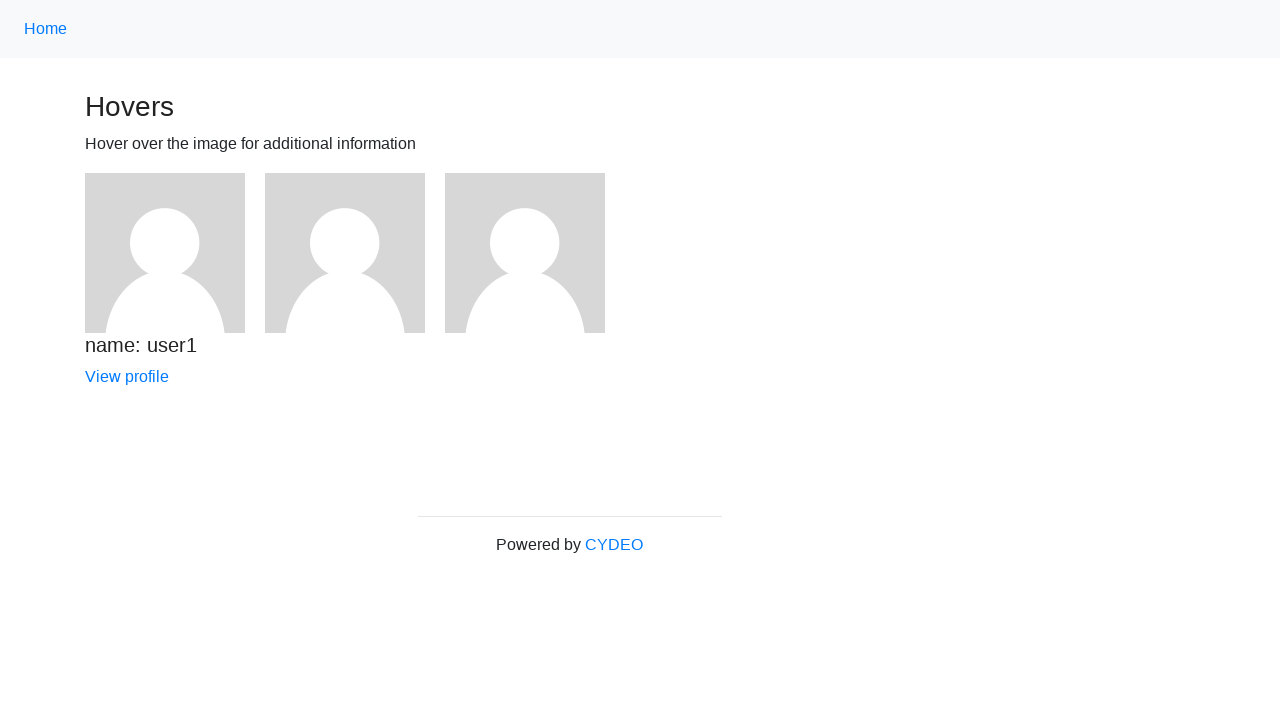

Hovered over image 2 of 3 at (345, 253) on img >> nth=1
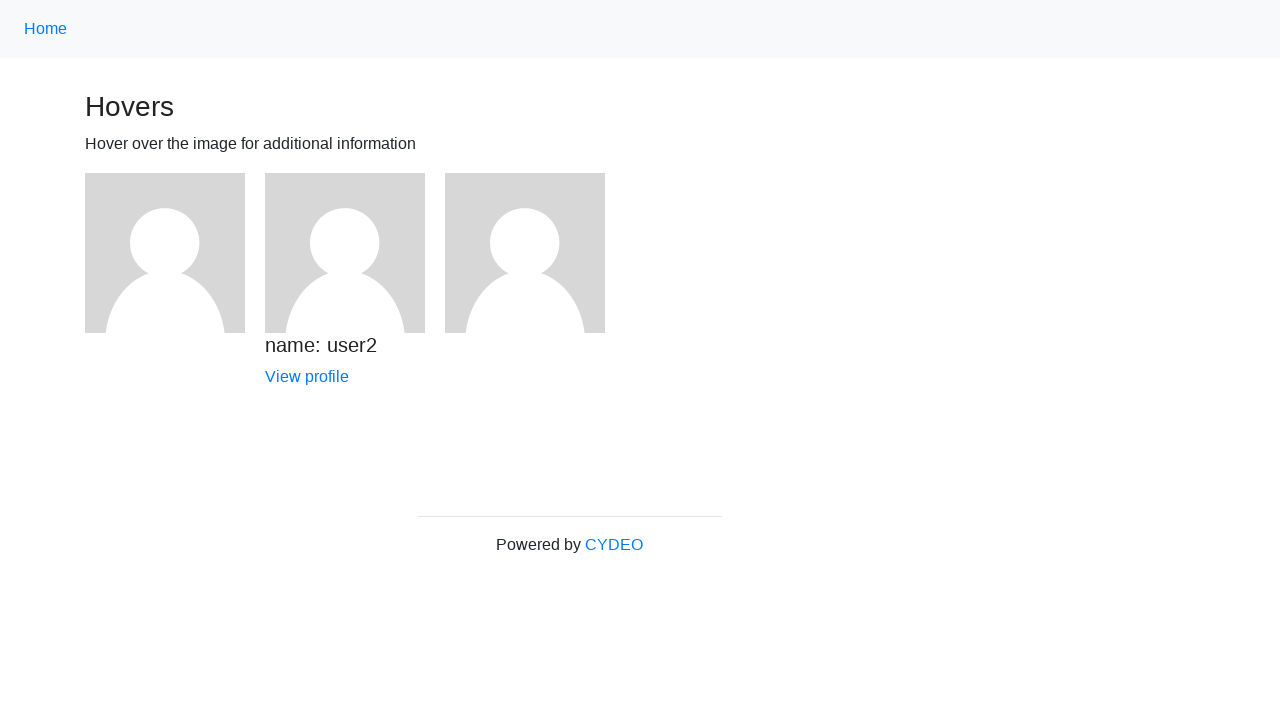

Waited 500ms to observe hover effect on image 2
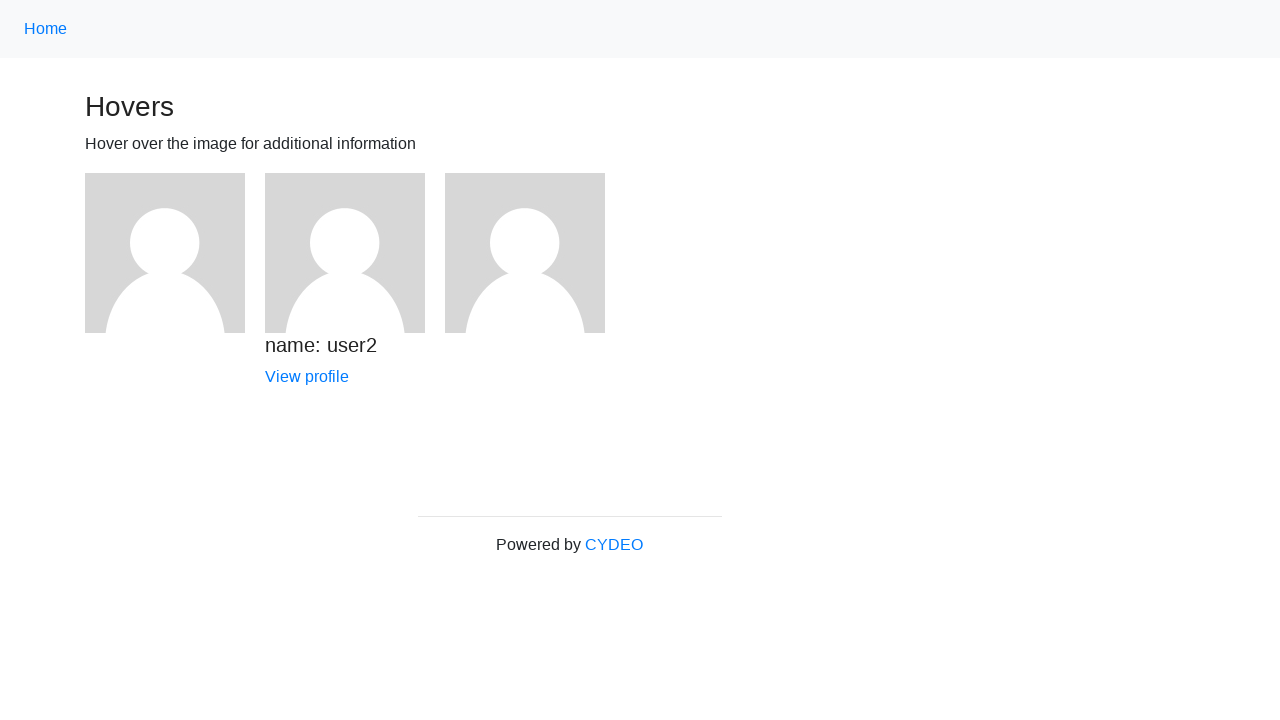

Hovered over image 3 of 3 at (525, 253) on img >> nth=2
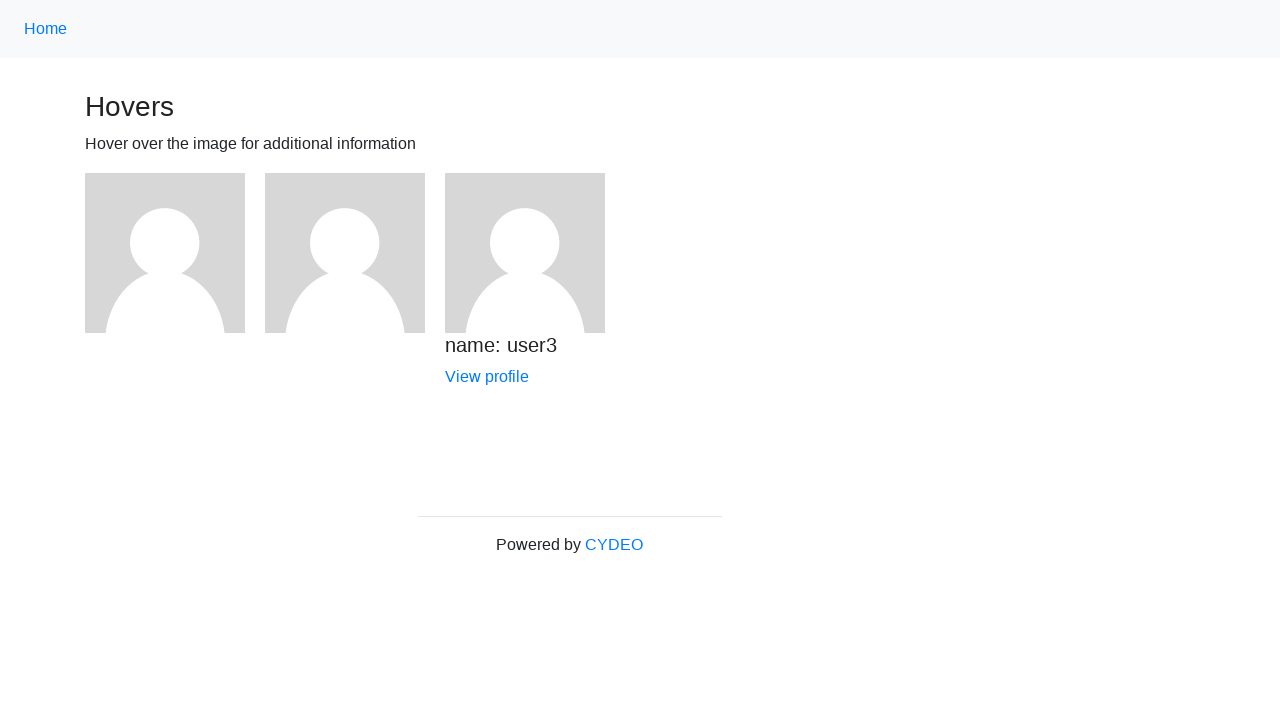

Waited 500ms to observe hover effect on image 3
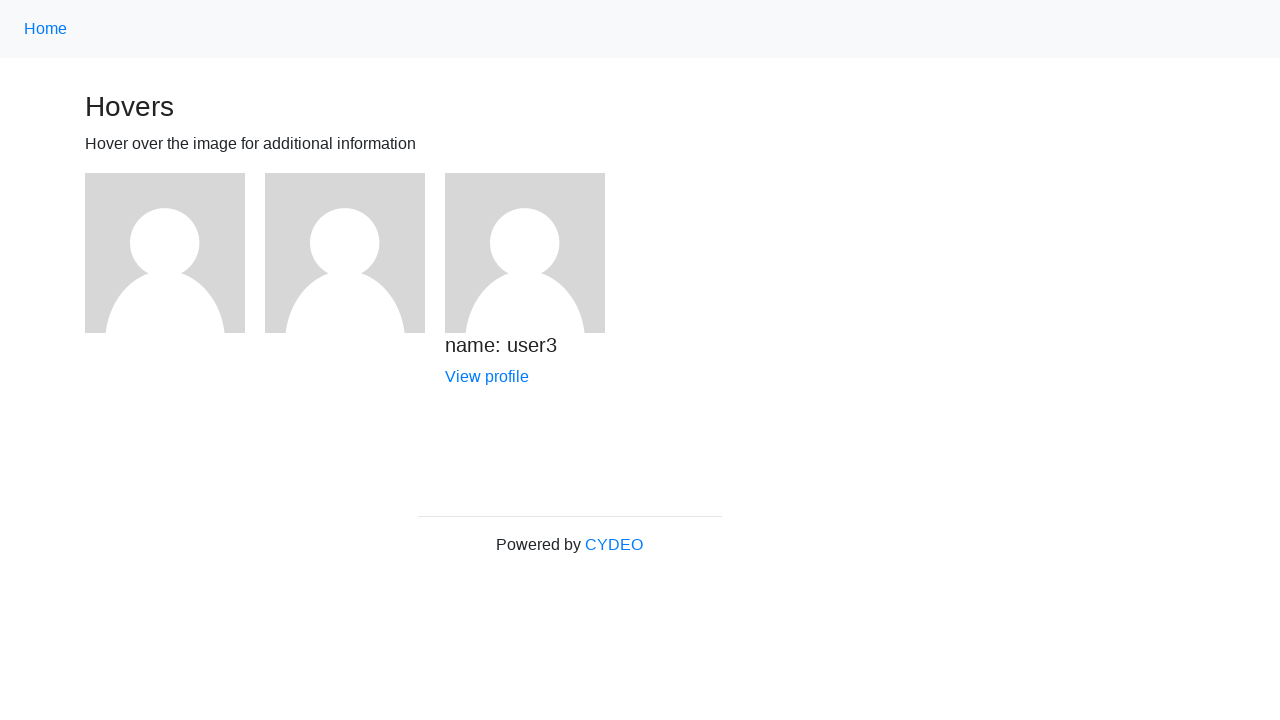

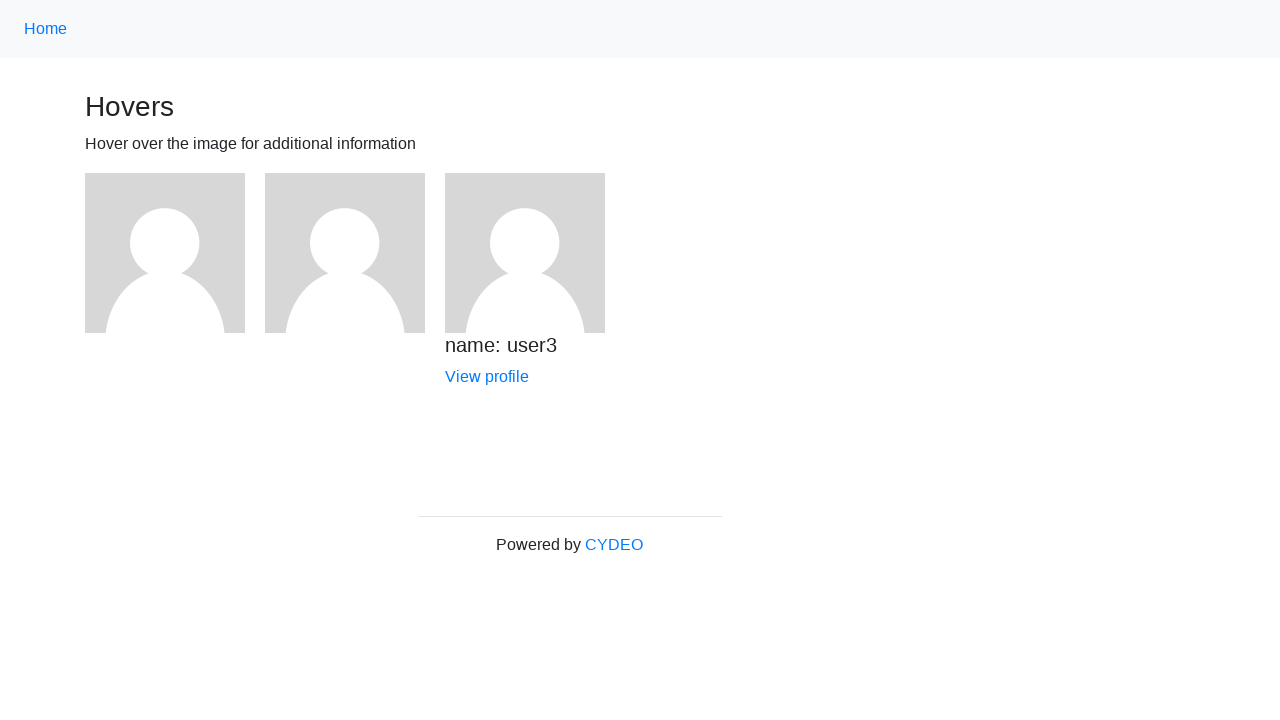